Navigates to a web application and verifies that the main content element is present and loaded on the page.

Starting URL: https://psyteam-fc61f.web.app/

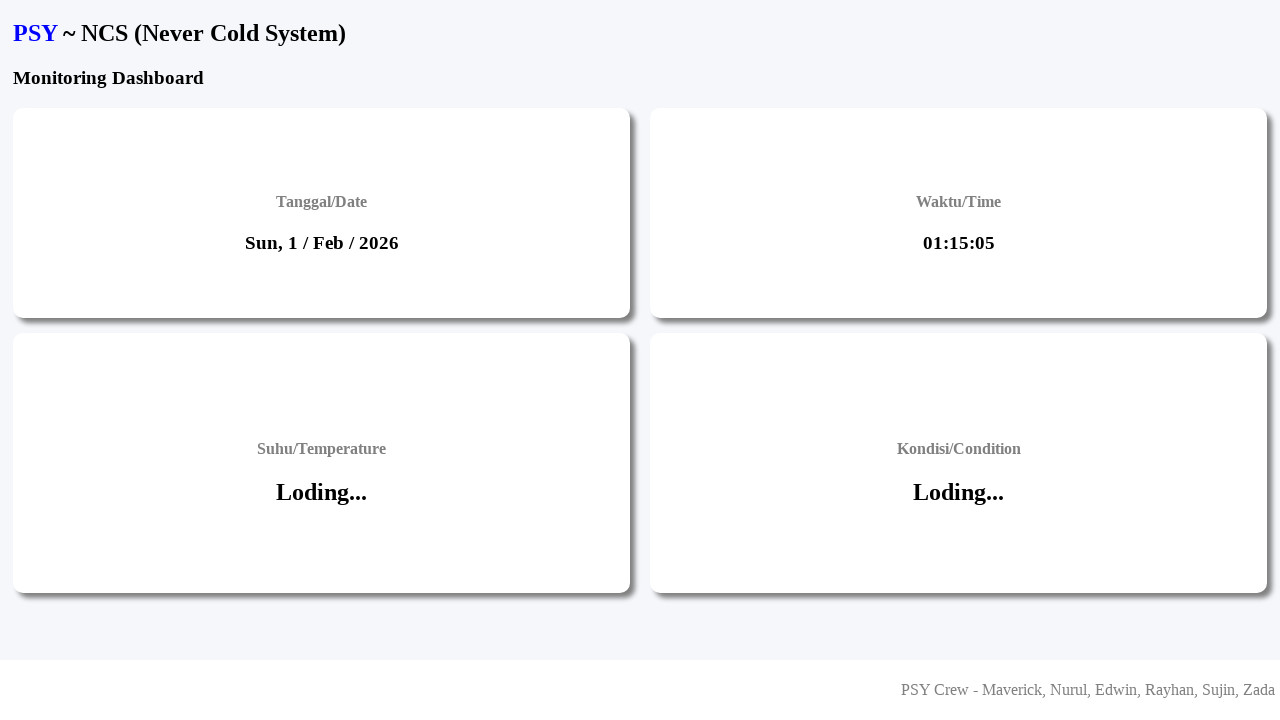

Navigated to https://psyteam-fc61f.web.app/
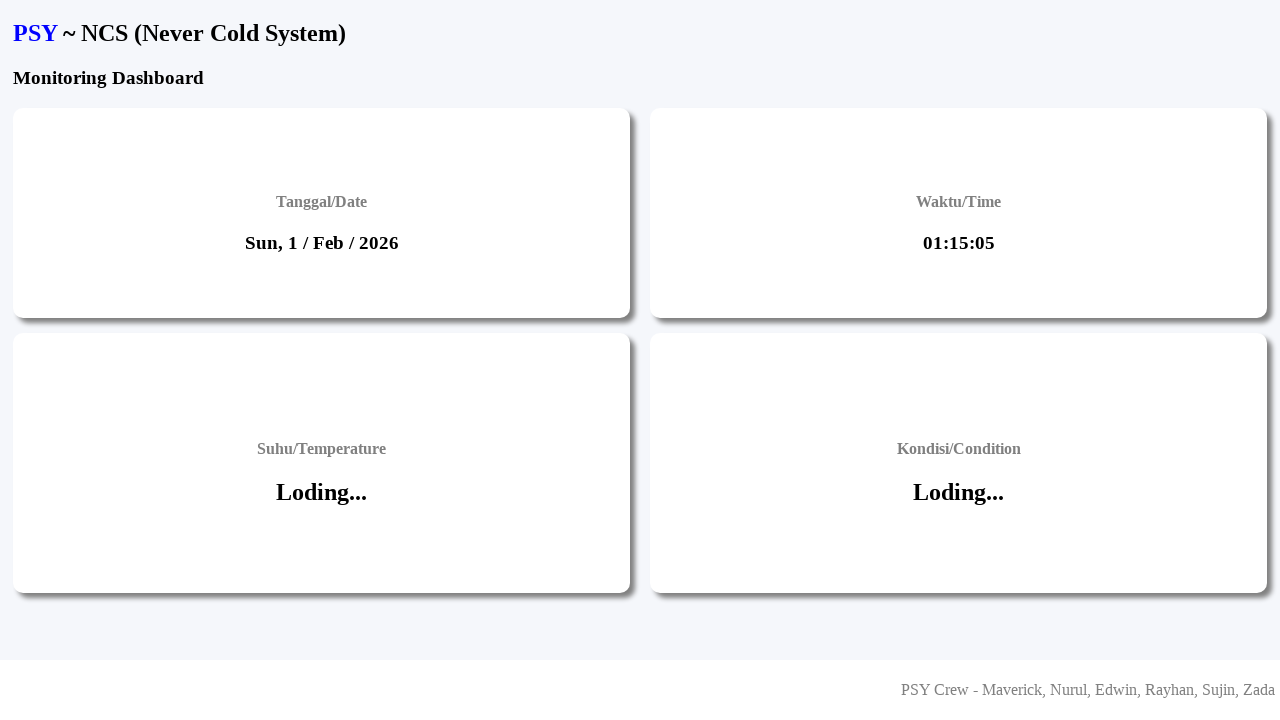

Main content element loaded and visible on page
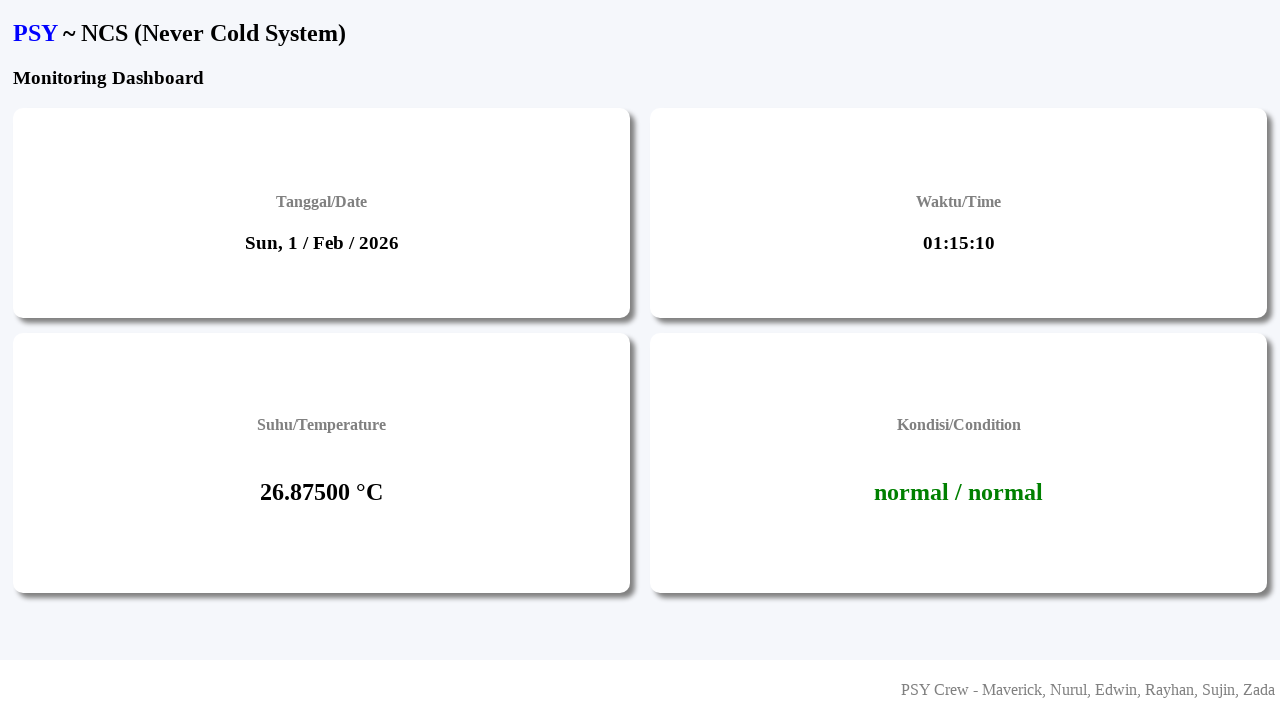

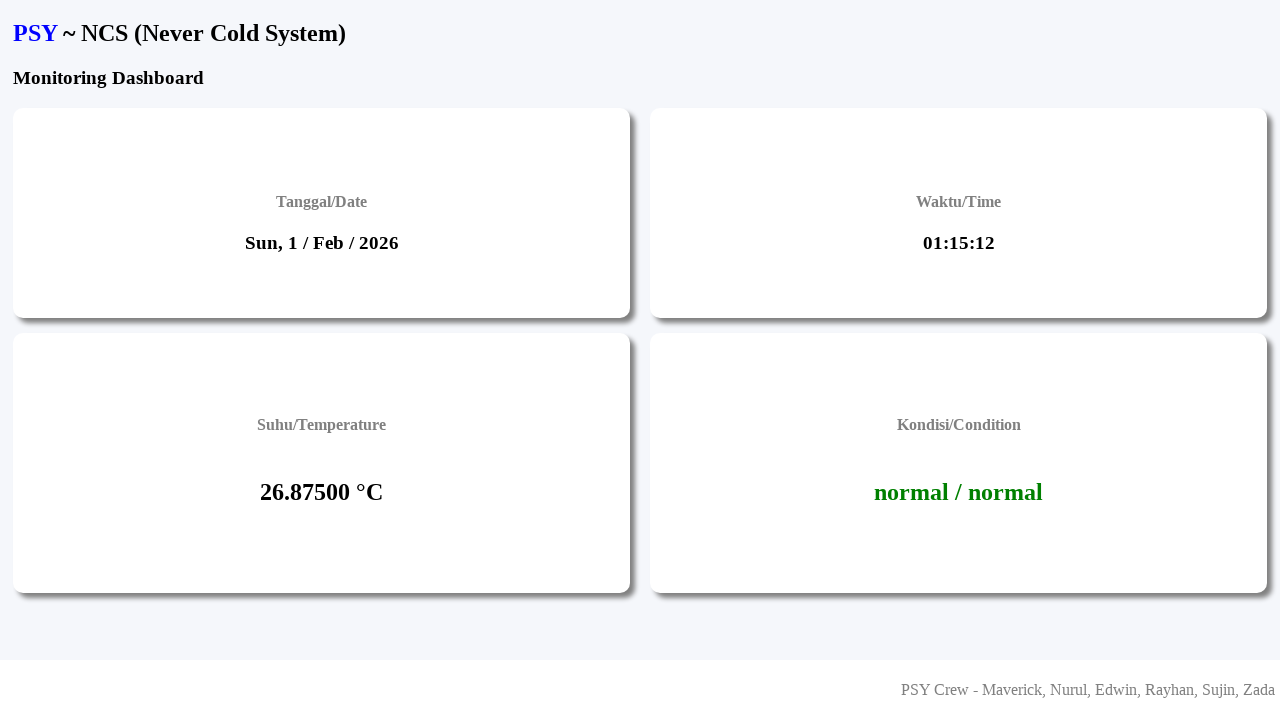